Creates a new paste on Pastebin with sample text, sets expiration to 10 minutes, adds a title, and submits the paste.

Starting URL: https://pastebin.com/

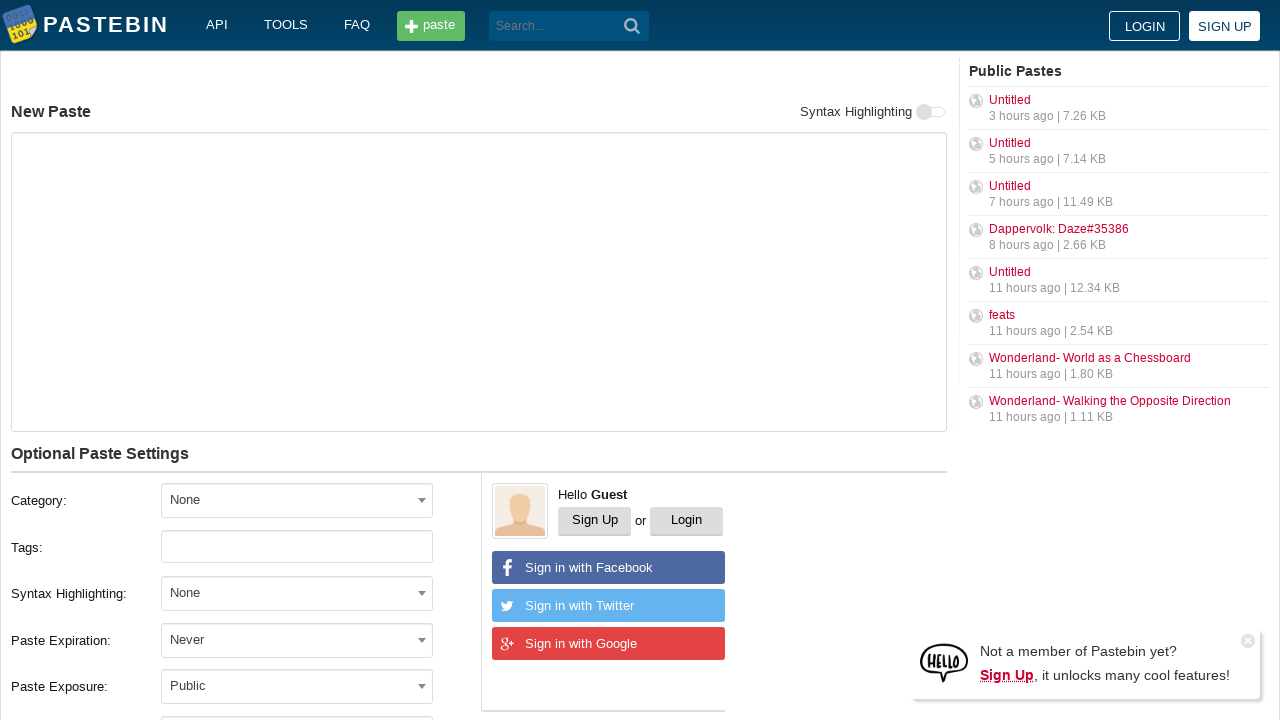

Waited for text area to load
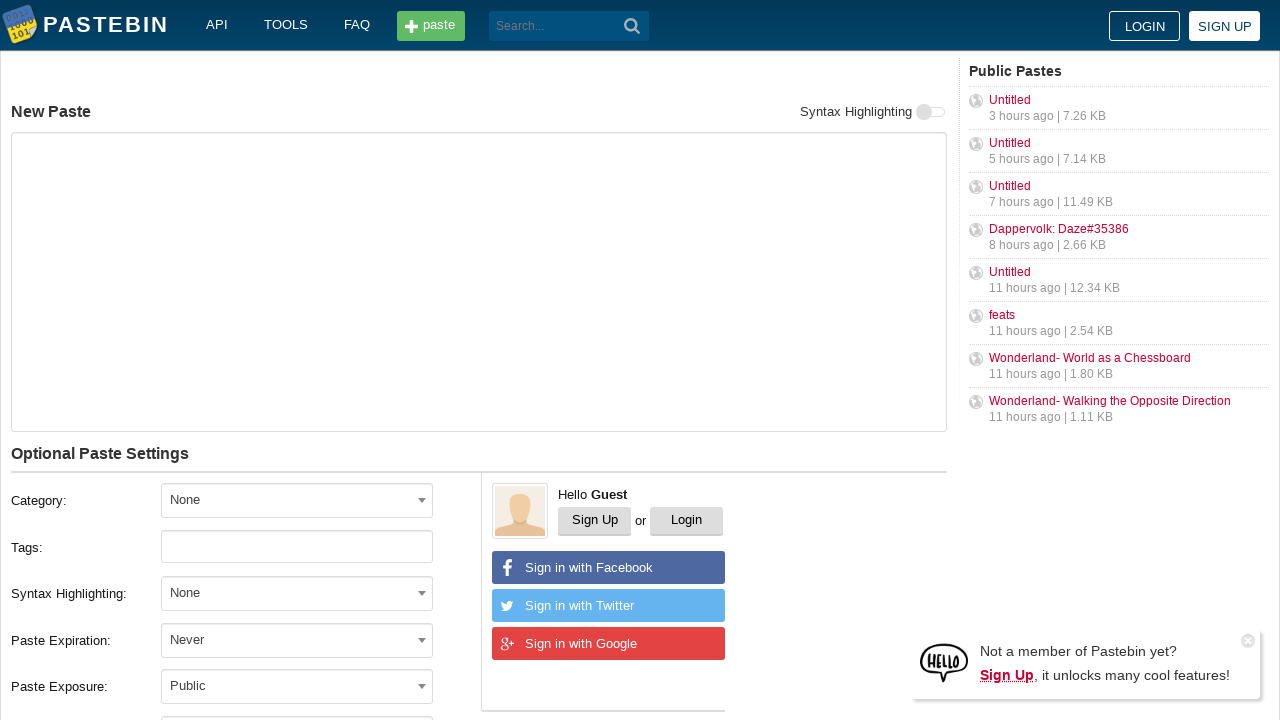

Filled text area with sample paste content 'Hello from WebDriver' on #postform-text
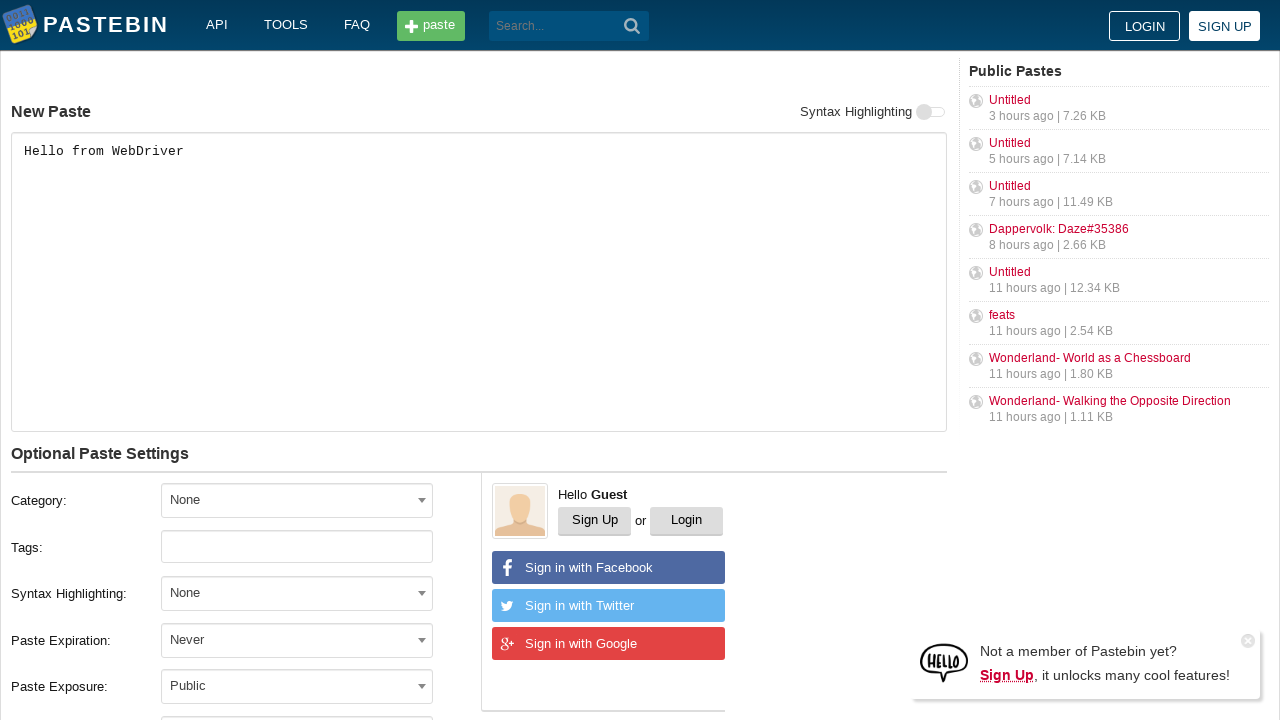

Clicked on paste expiration dropdown at (297, 640) on #select2-postform-expiration-container
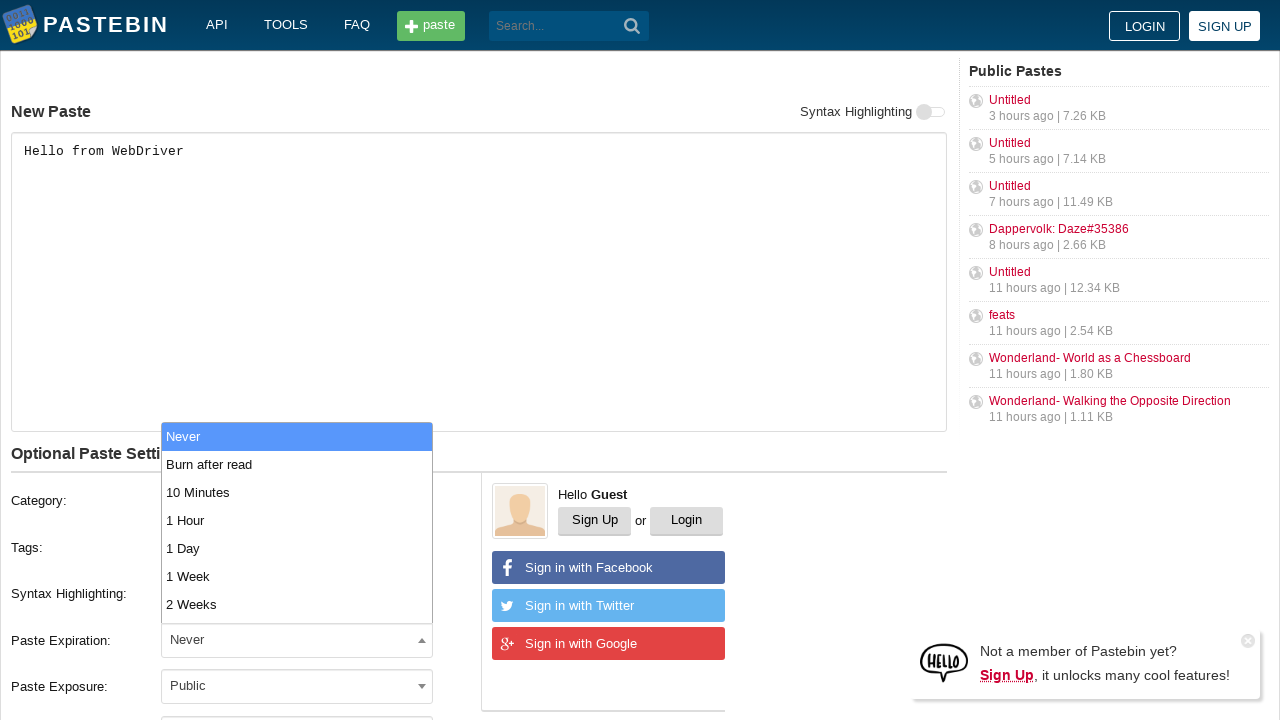

Waited for expiration options to appear
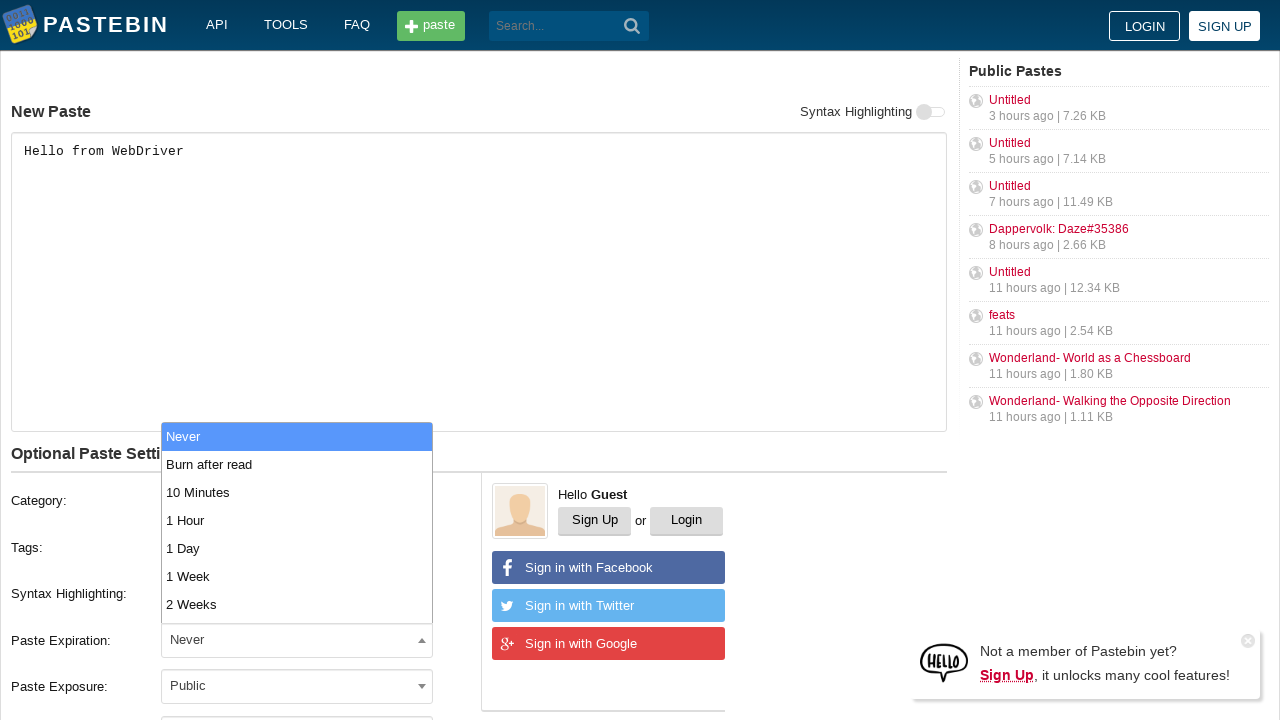

Selected '10 Minutes' expiration option at (297, 492) on xpath=//li[text()='10 Minutes']
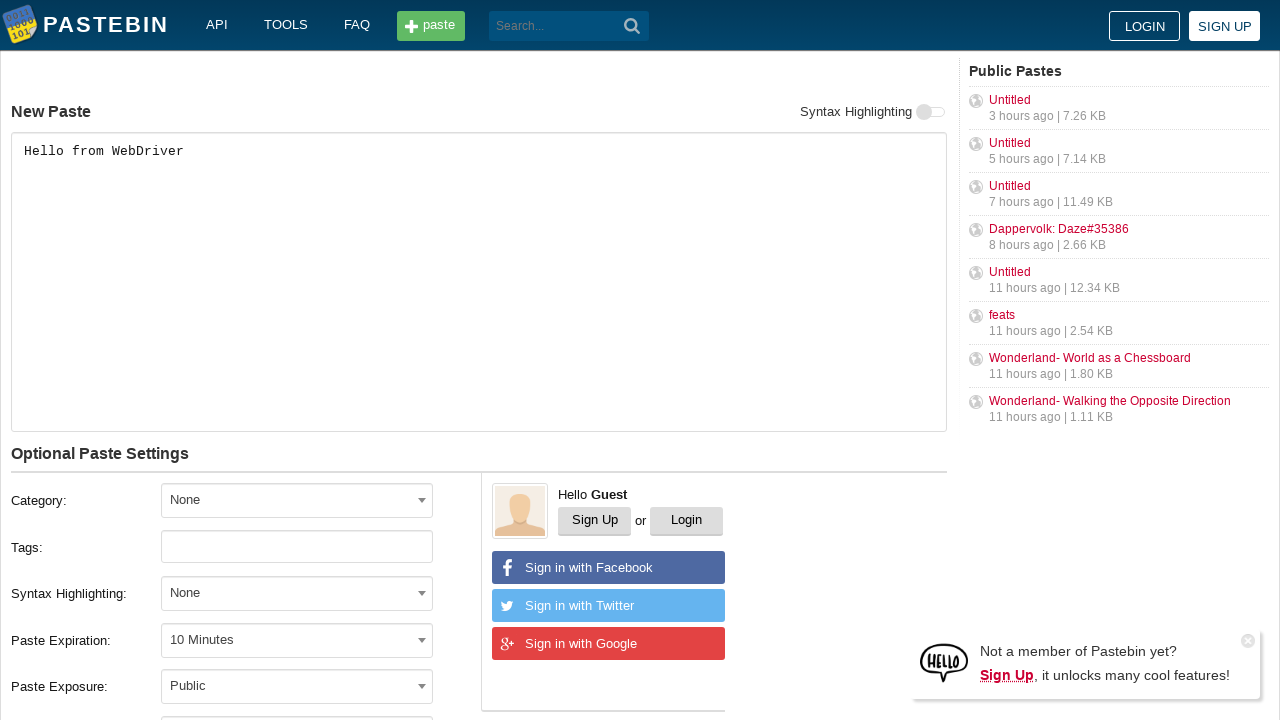

Filled paste title field with 'helloweb' on #postform-name
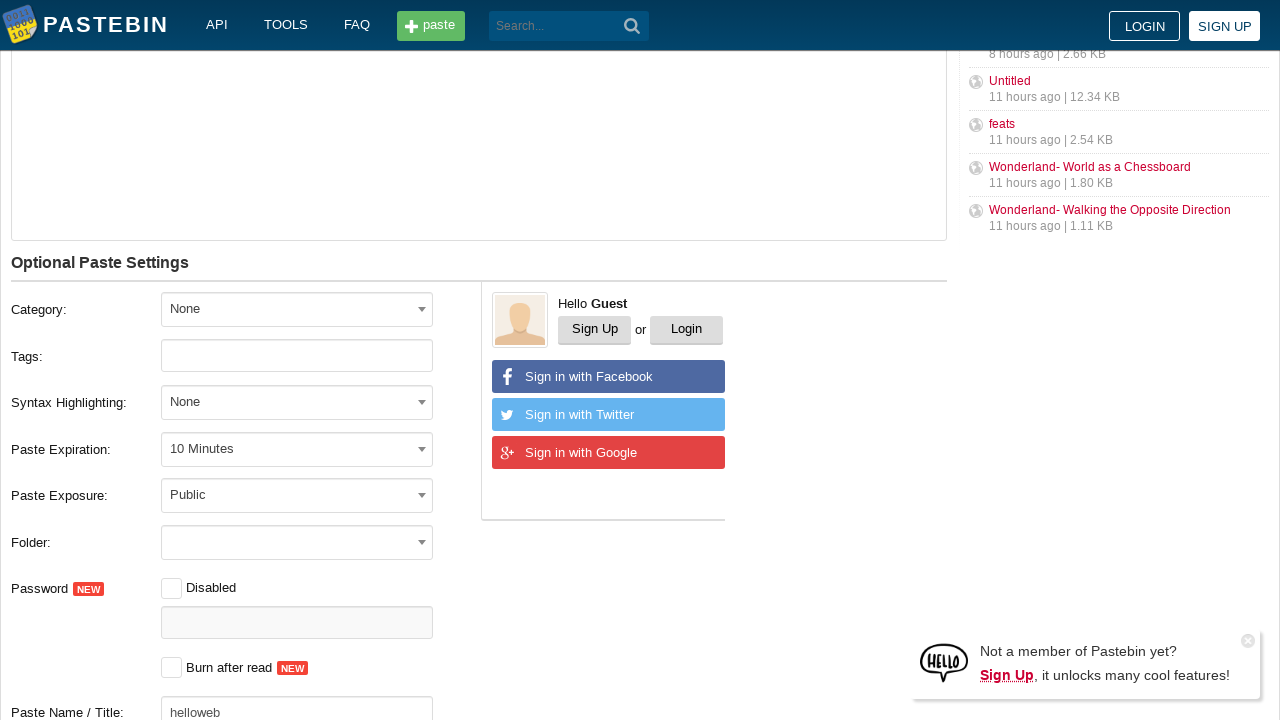

Clicked 'Create New Paste' button to submit the paste at (240, 400) on xpath=//button[text()='Create New Paste']
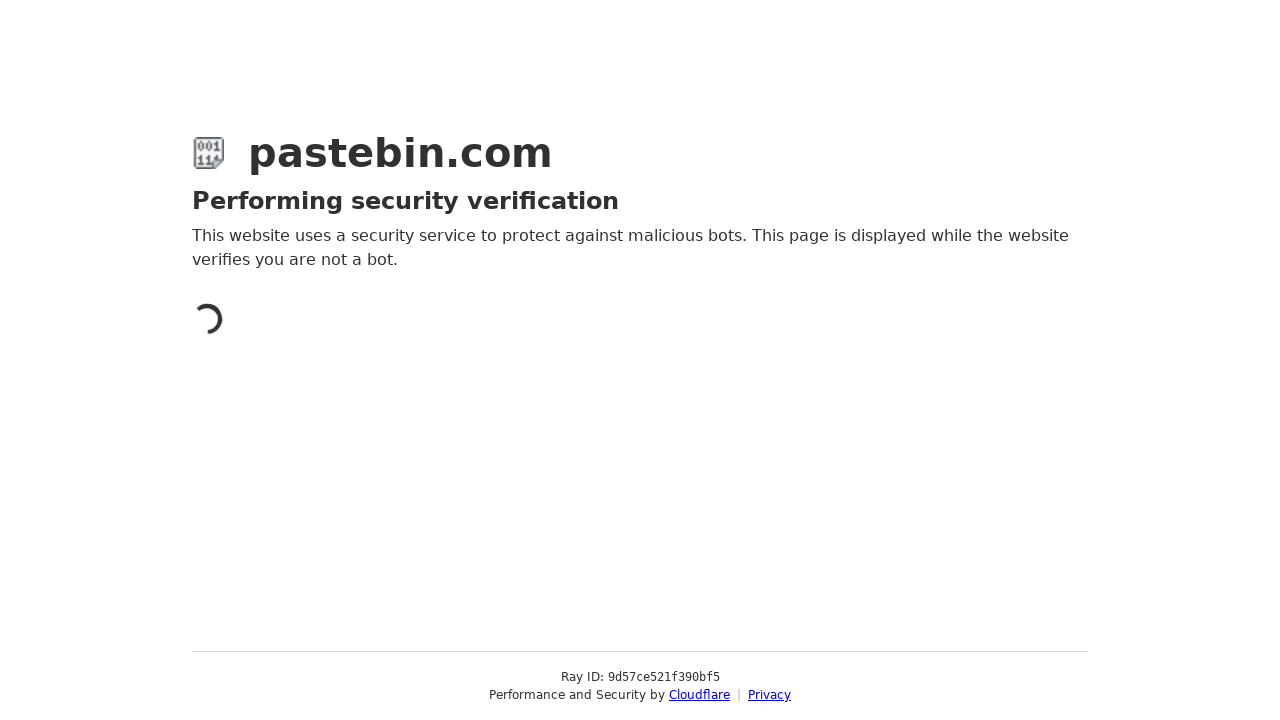

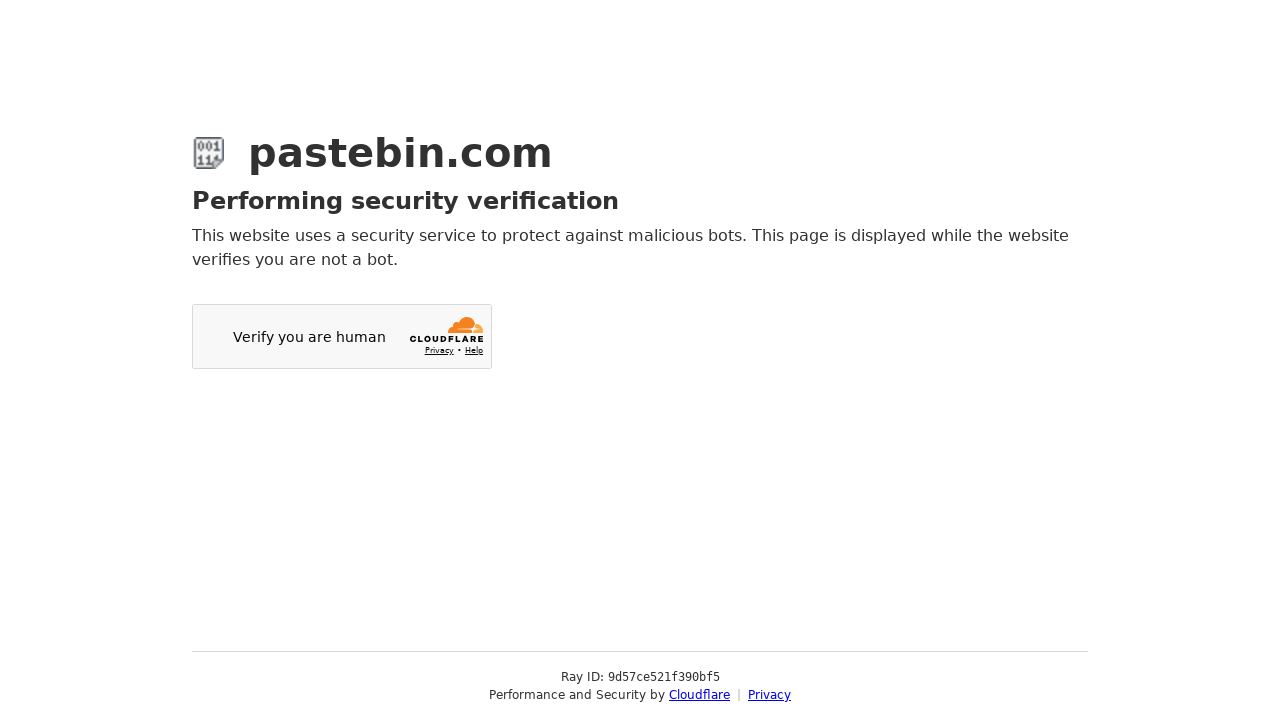